Tests the age form by entering a name and age, submitting the form, and verifying the result message

Starting URL: https://kristinek.github.io/site/examples/age

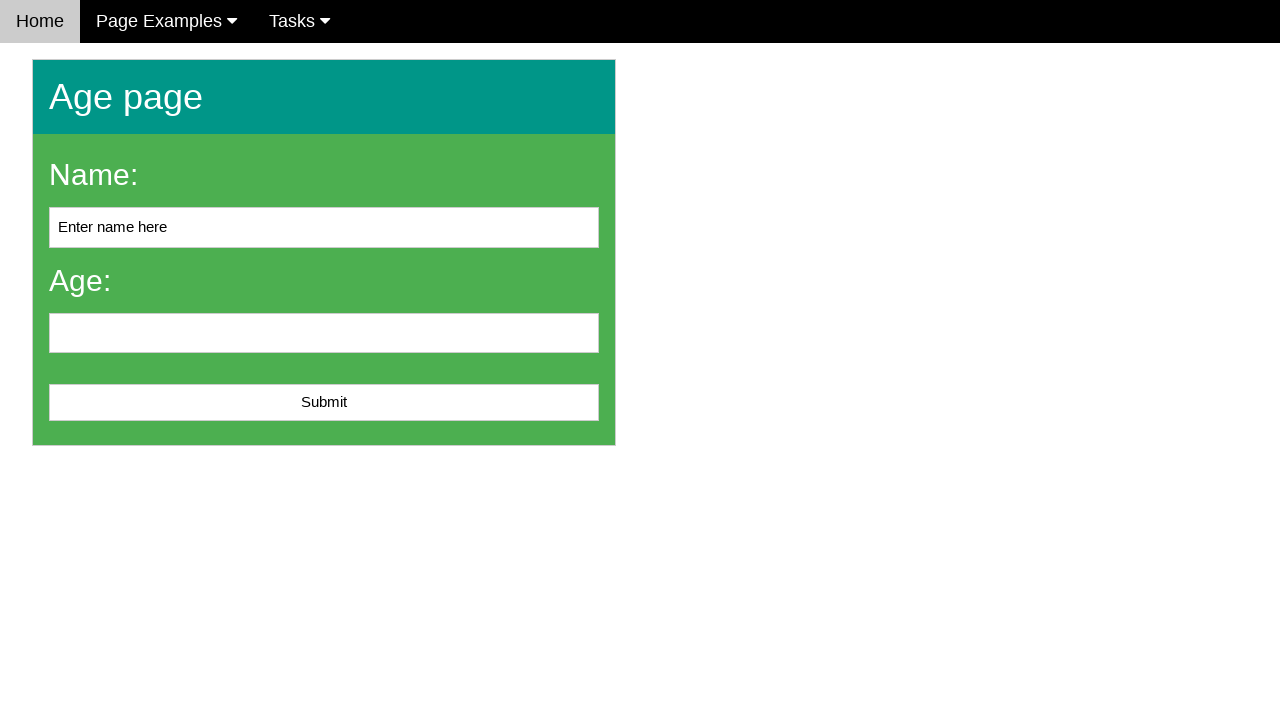

Cleared the name field on #name
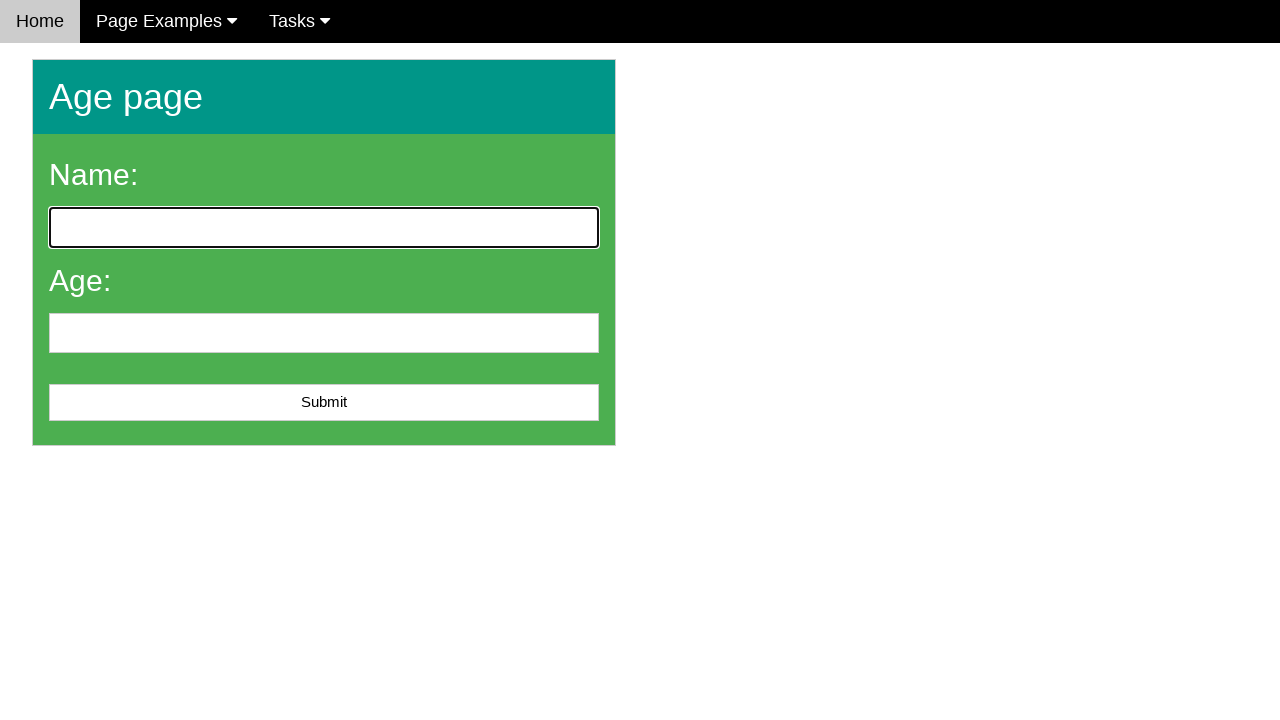

Entered name 'John Doe' in the name field on #name
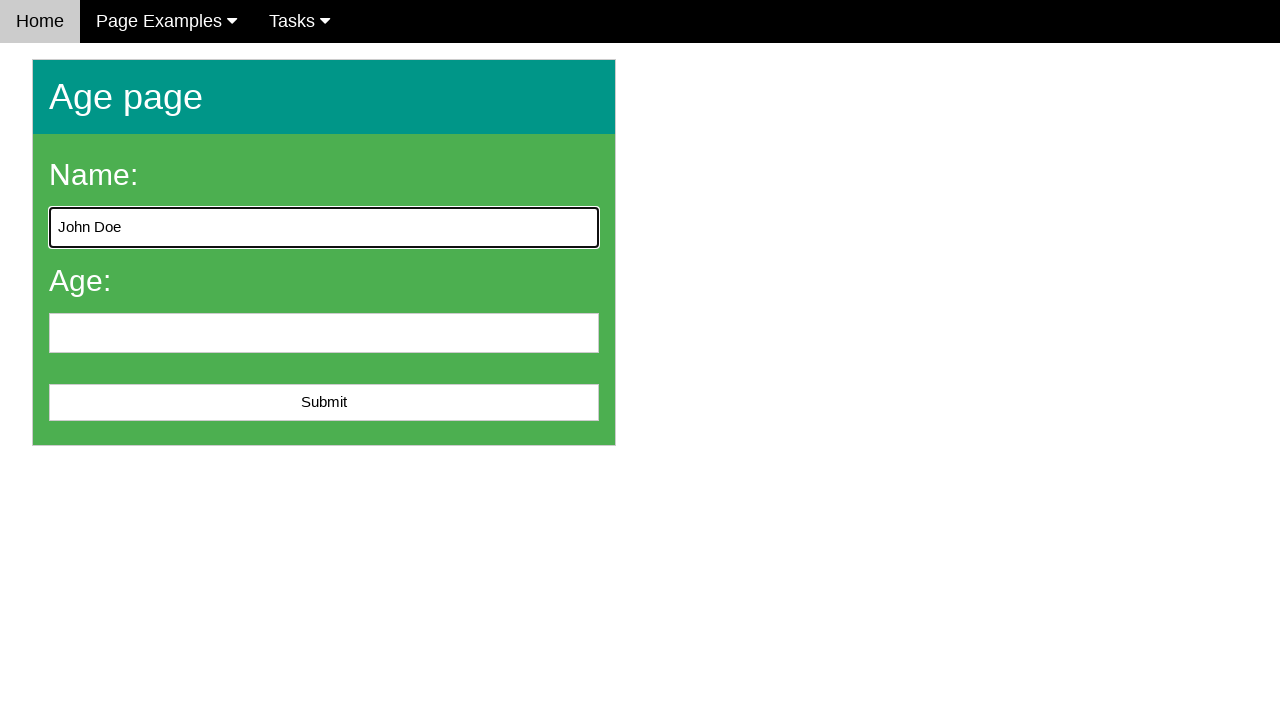

Entered age '25' in the age field on #age
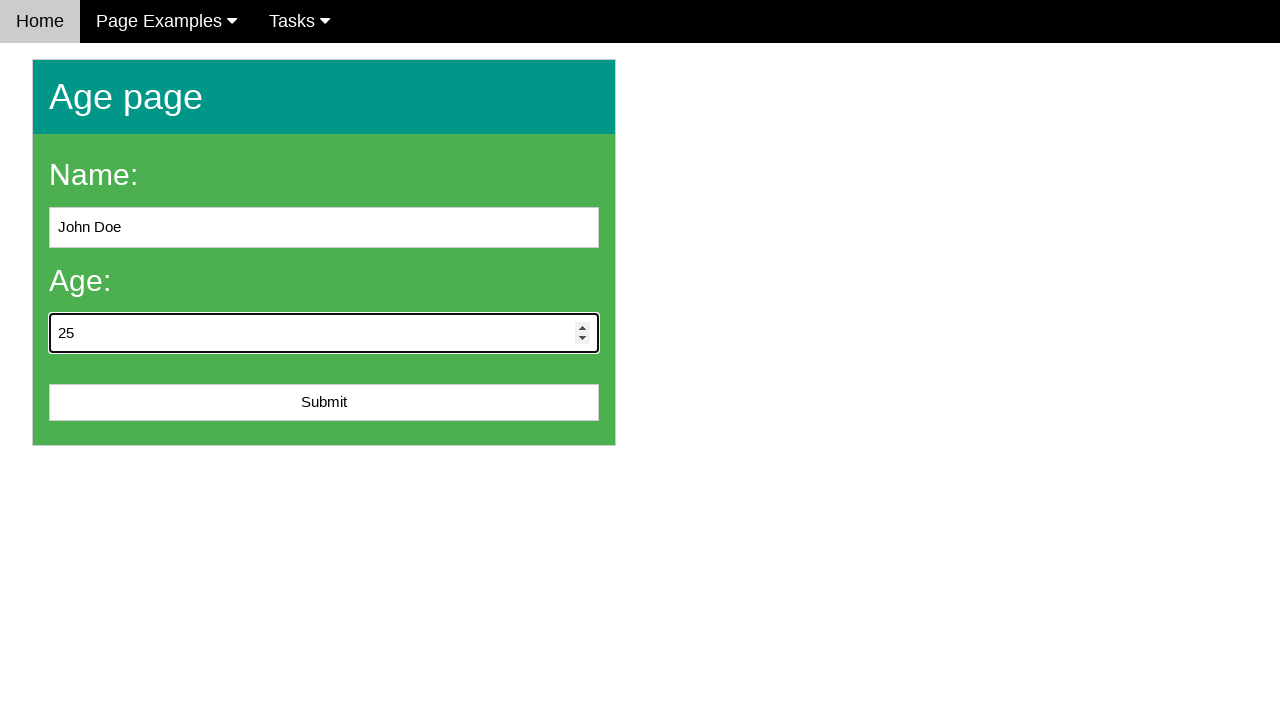

Clicked the submit button at (324, 403) on #submit
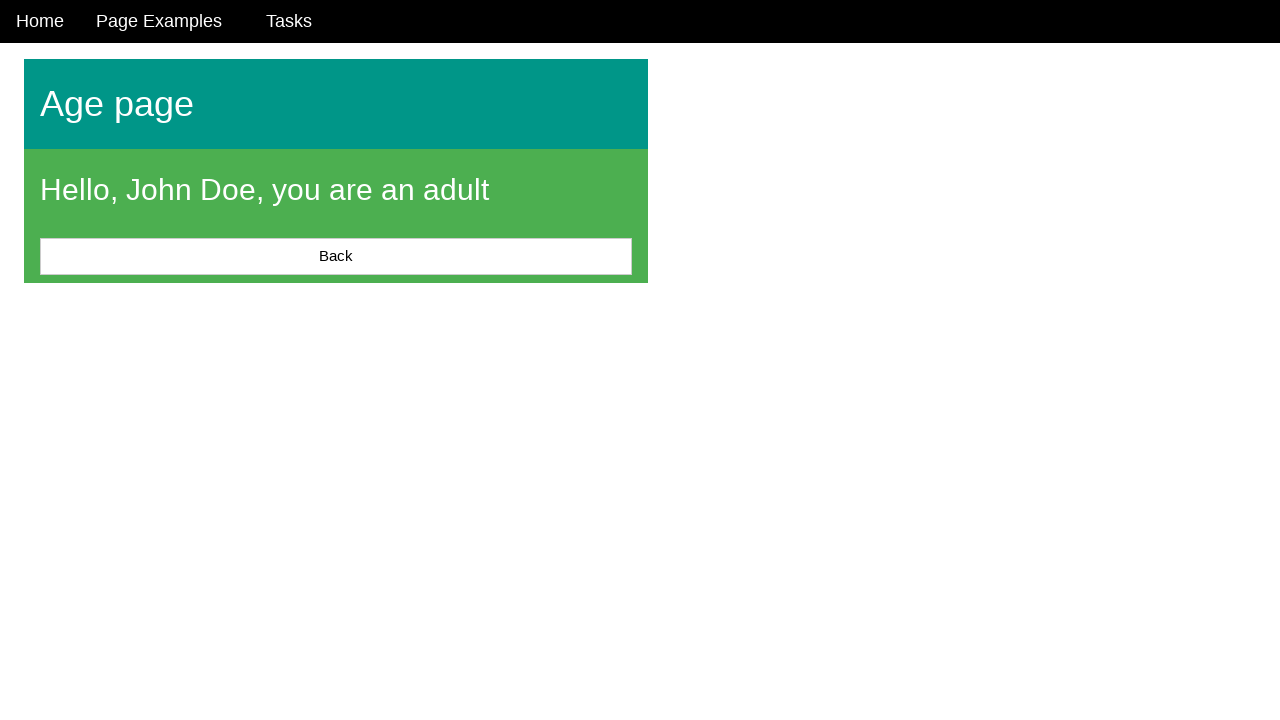

Result message appeared on the page
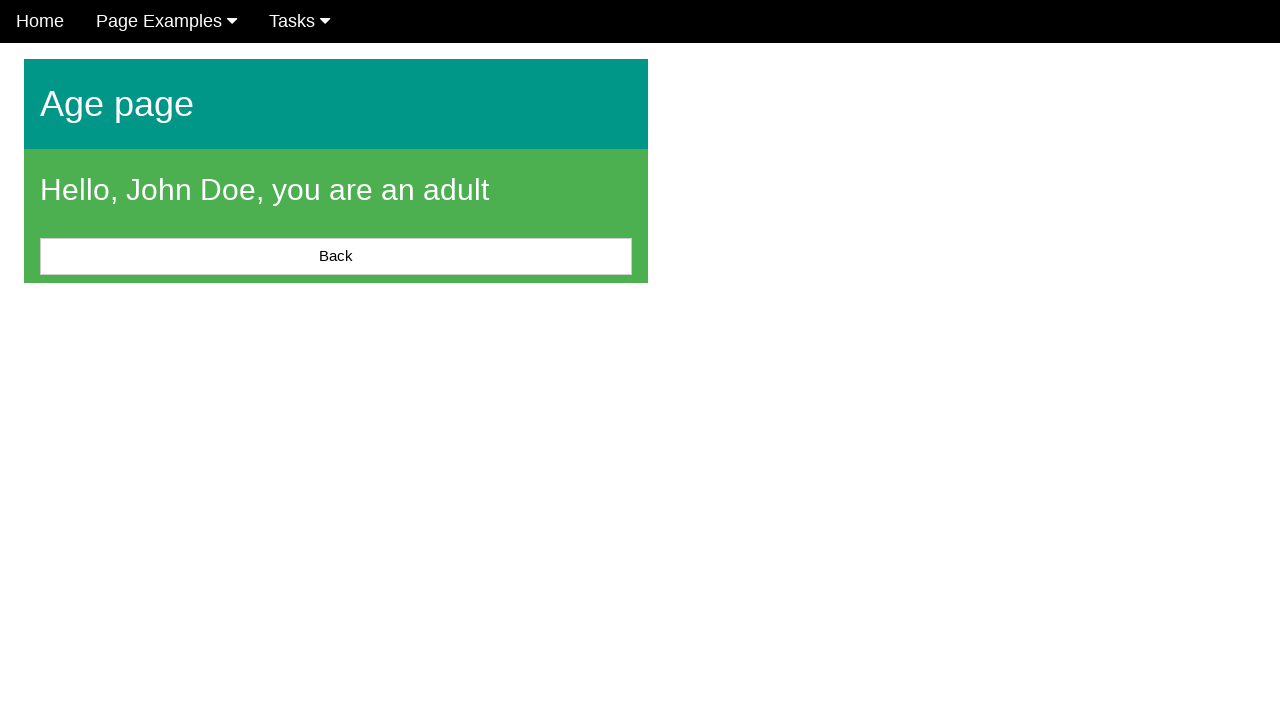

Retrieved result message: 'Hello, John Doe, you are an adult'
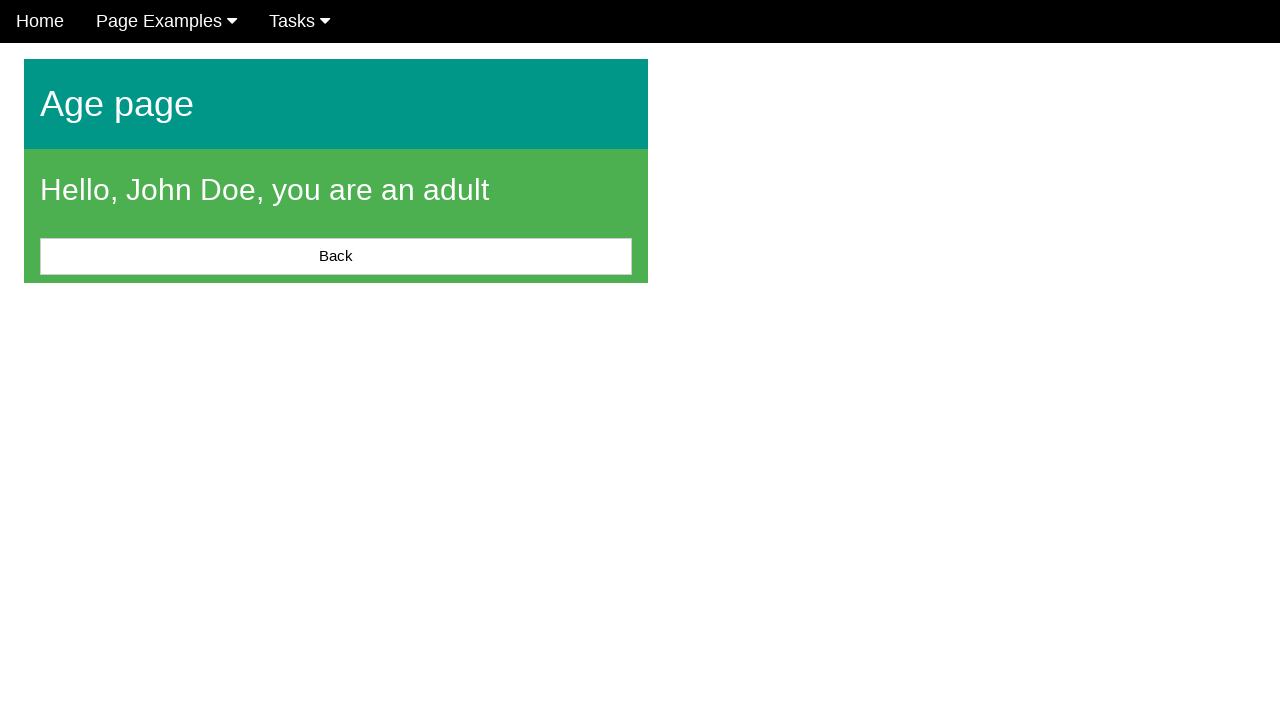

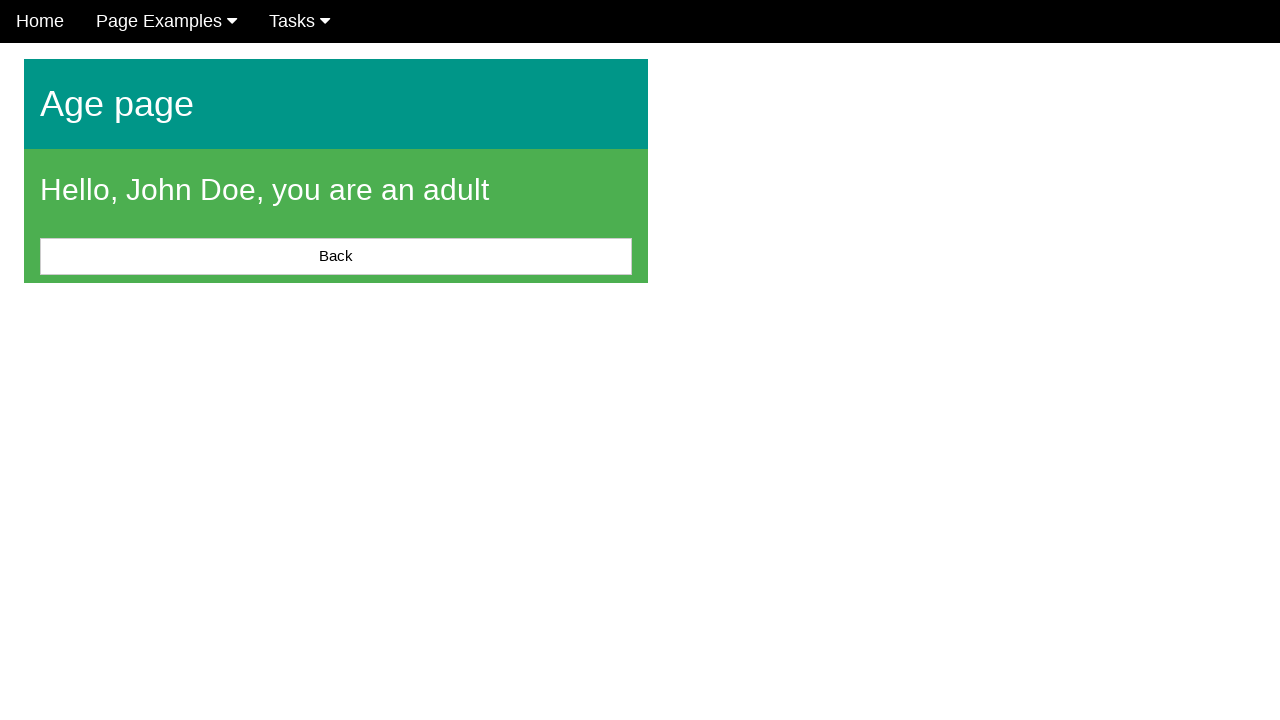